Automates a Hungarian visa appointment booking flow by selecting a consulate (Algeria - Algiers), choosing Visa Type C, filling in personal information (name, DOB, phone, email, passport), and attempting to select an available appointment date.

Starting URL: https://konzinfobooking.mfa.gov.hu/

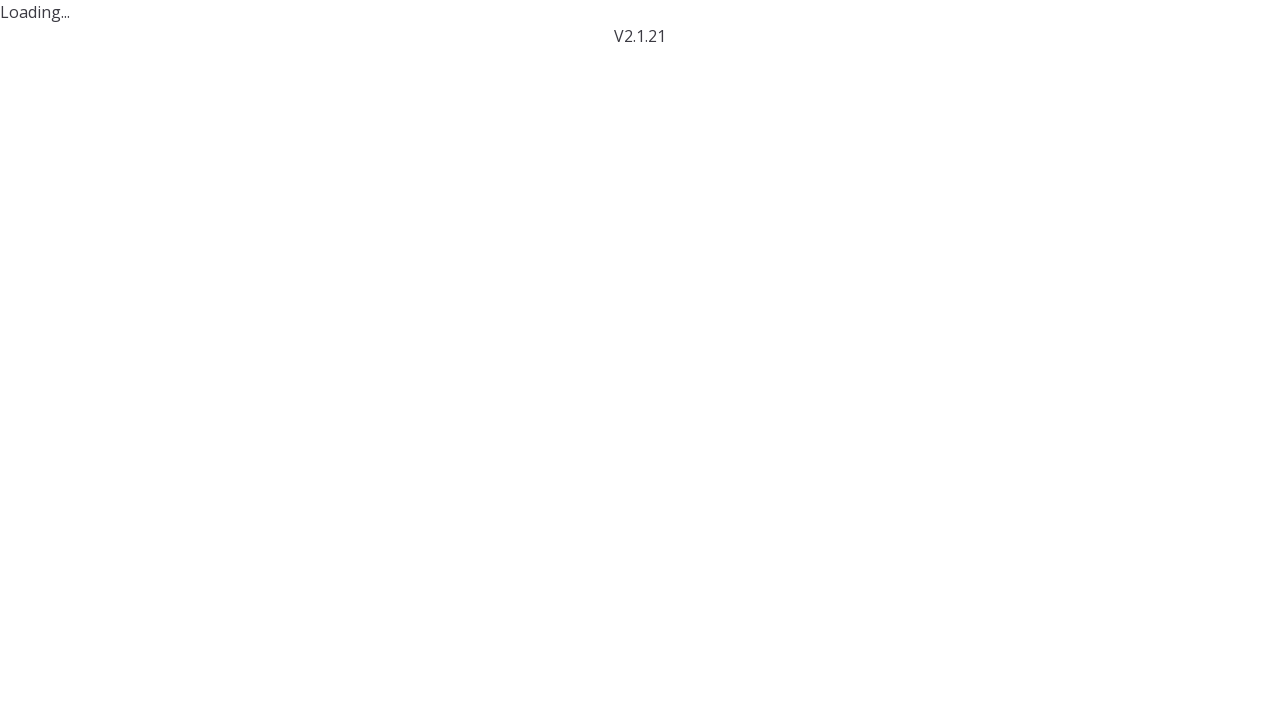

Waited for page to load (networkidle)
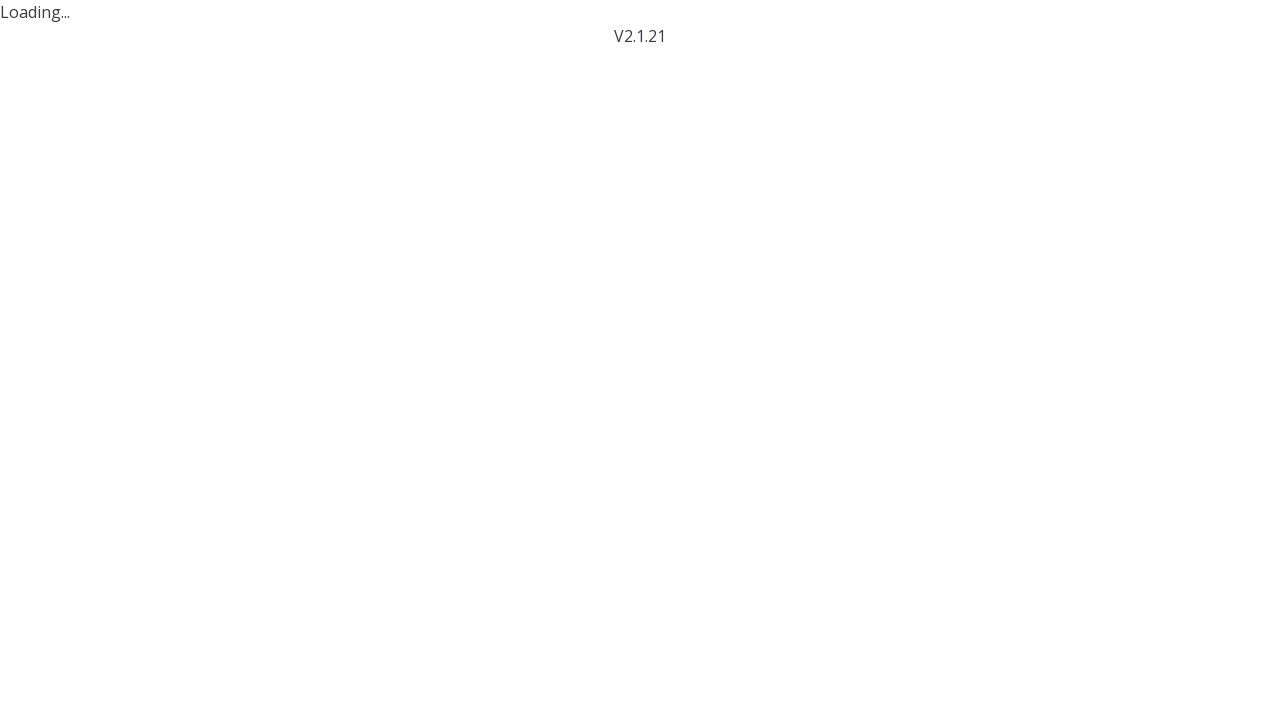

Waited for 'Select location' button to appear
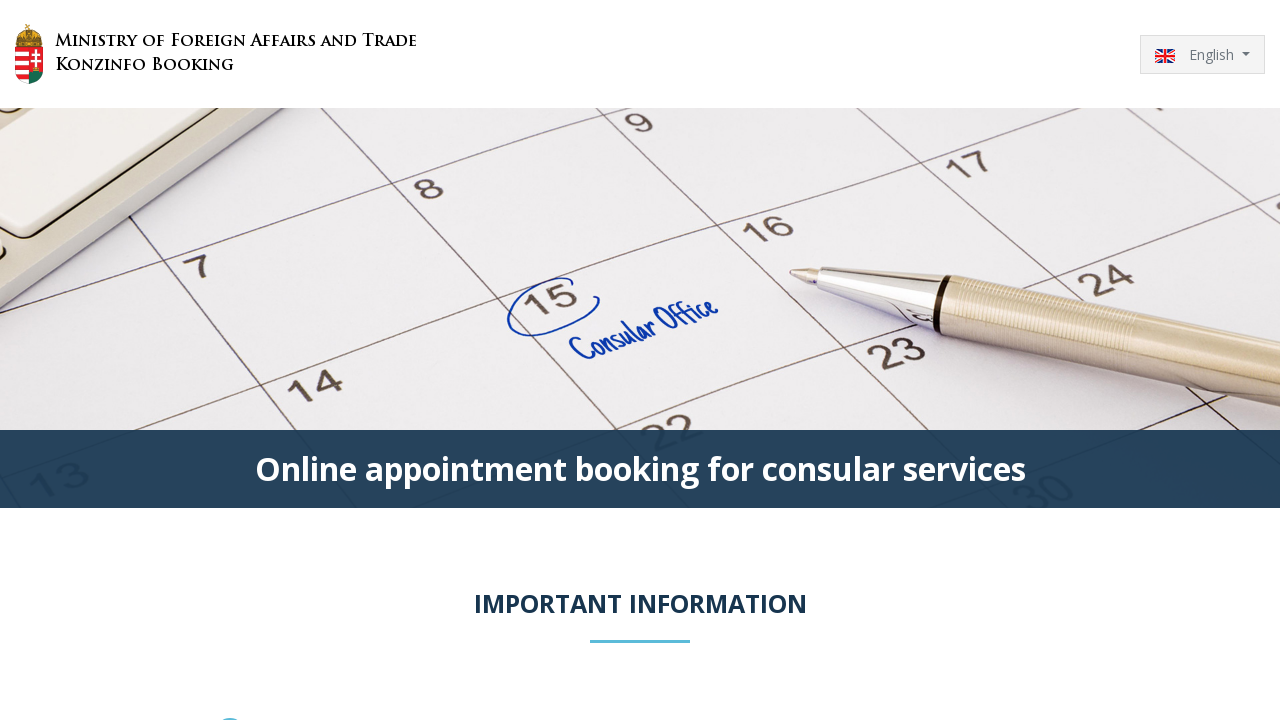

Clicked 'Select location' button at (790, 360) on button:has-text('Select location')
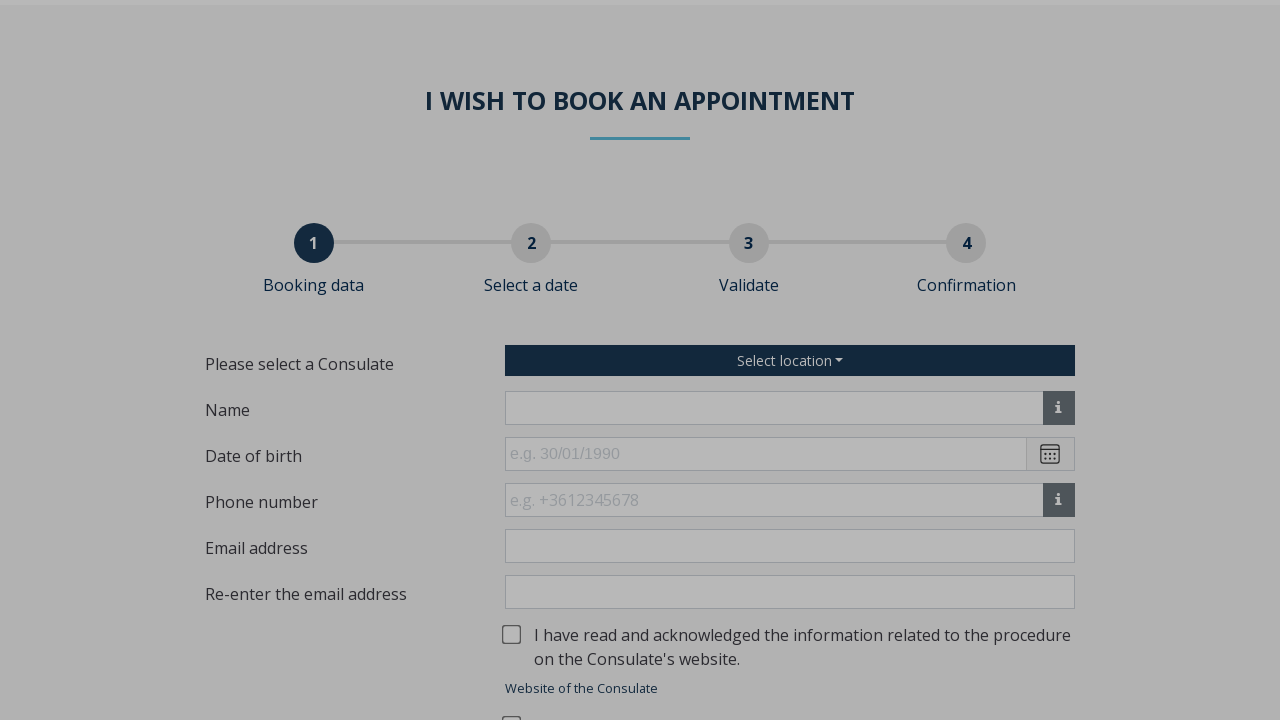

Waited for 'Algeria - Algiers' option to appear
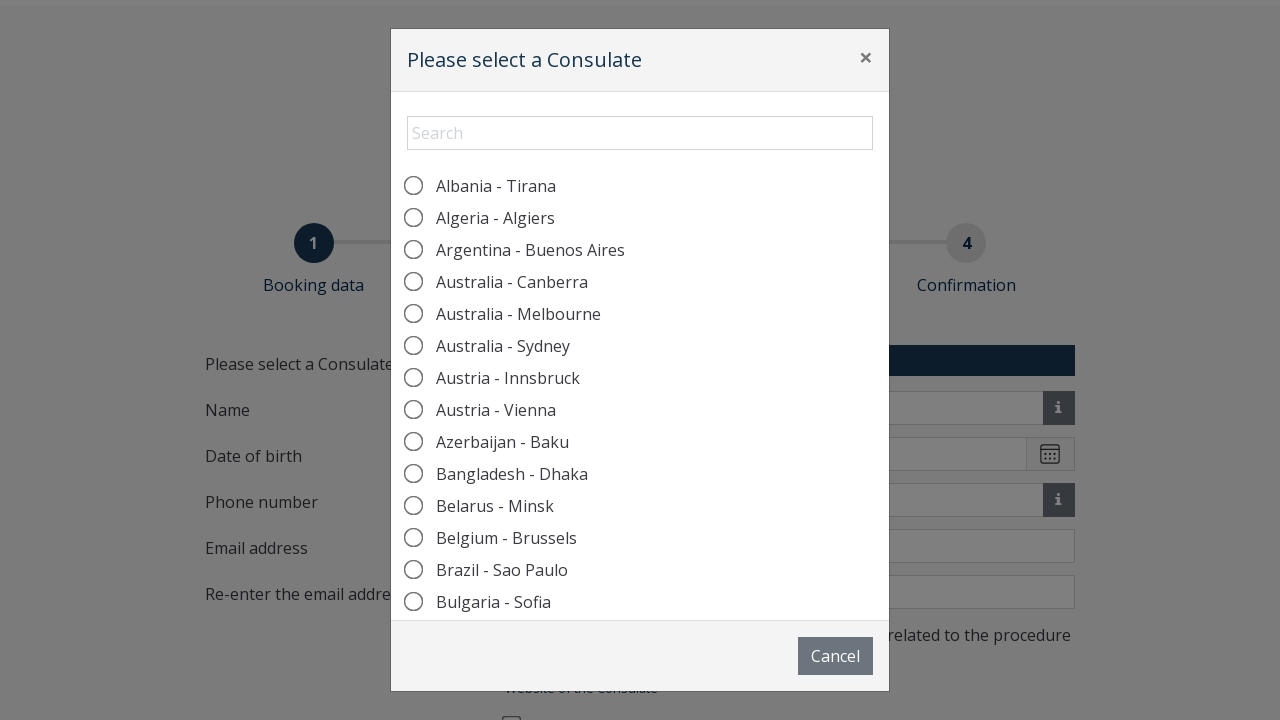

Selected Algeria - Algiers consulate at (495, 218) on label:has-text('Algeria - Algiers')
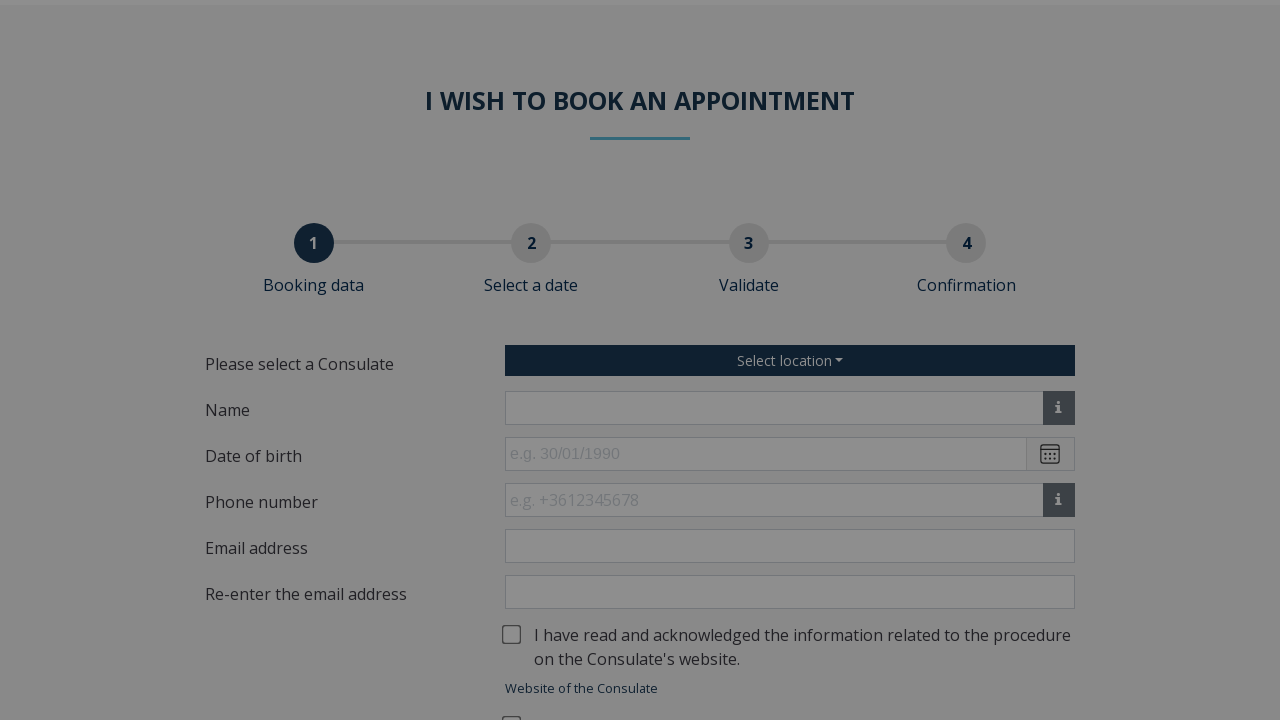

Waited 2 seconds for modal to fully close on button:has-text('Close')
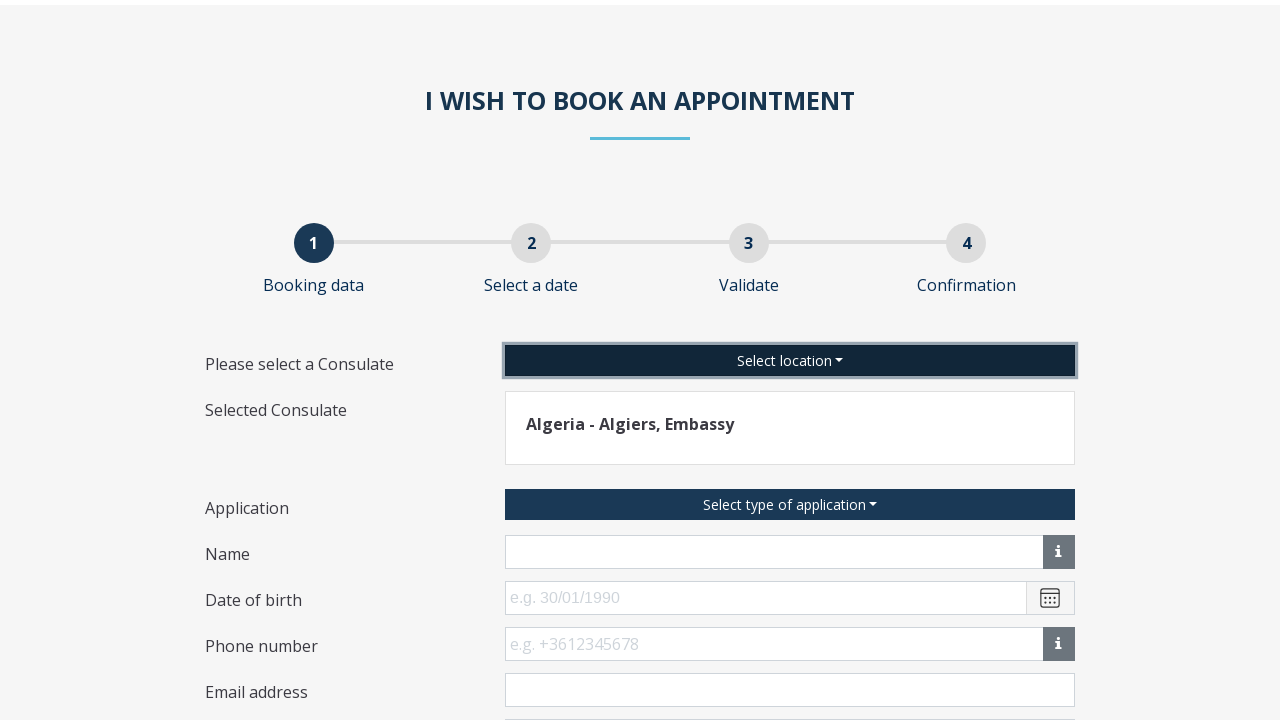

Waited for 'Select type of application' button to appear
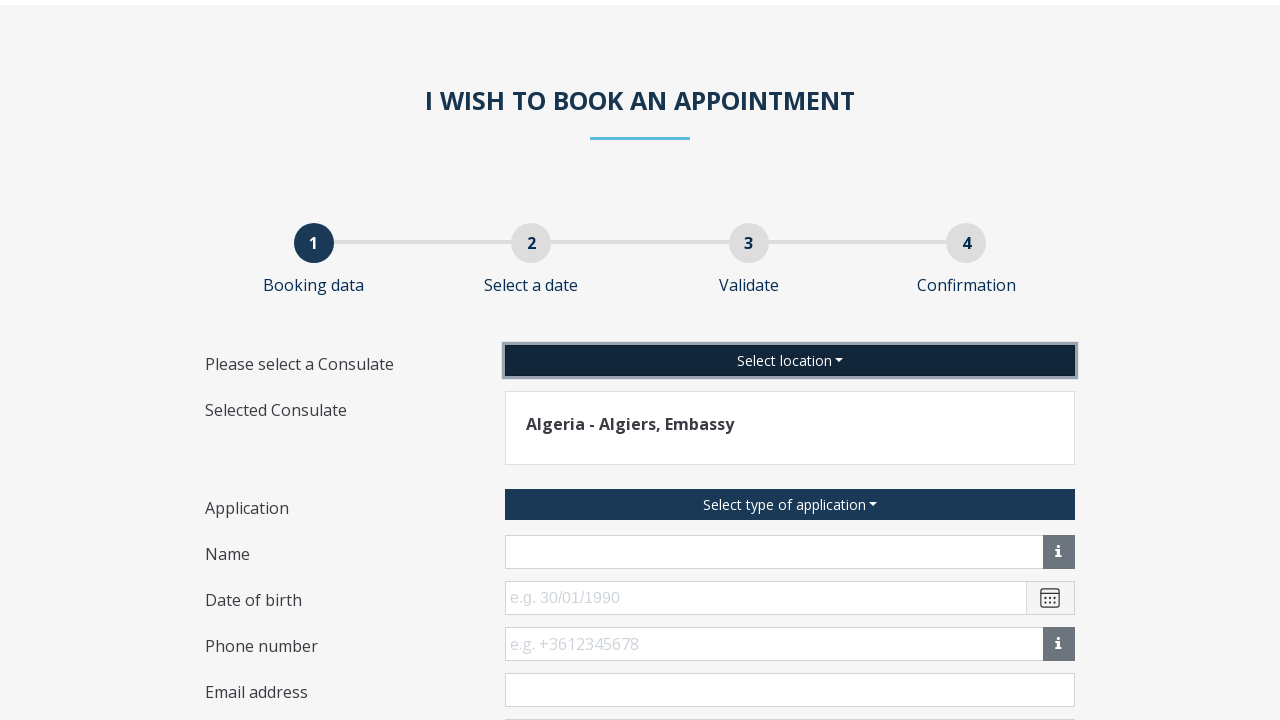

Clicked 'Select type of application' button at (790, 504) on button:has-text('Select type of application')
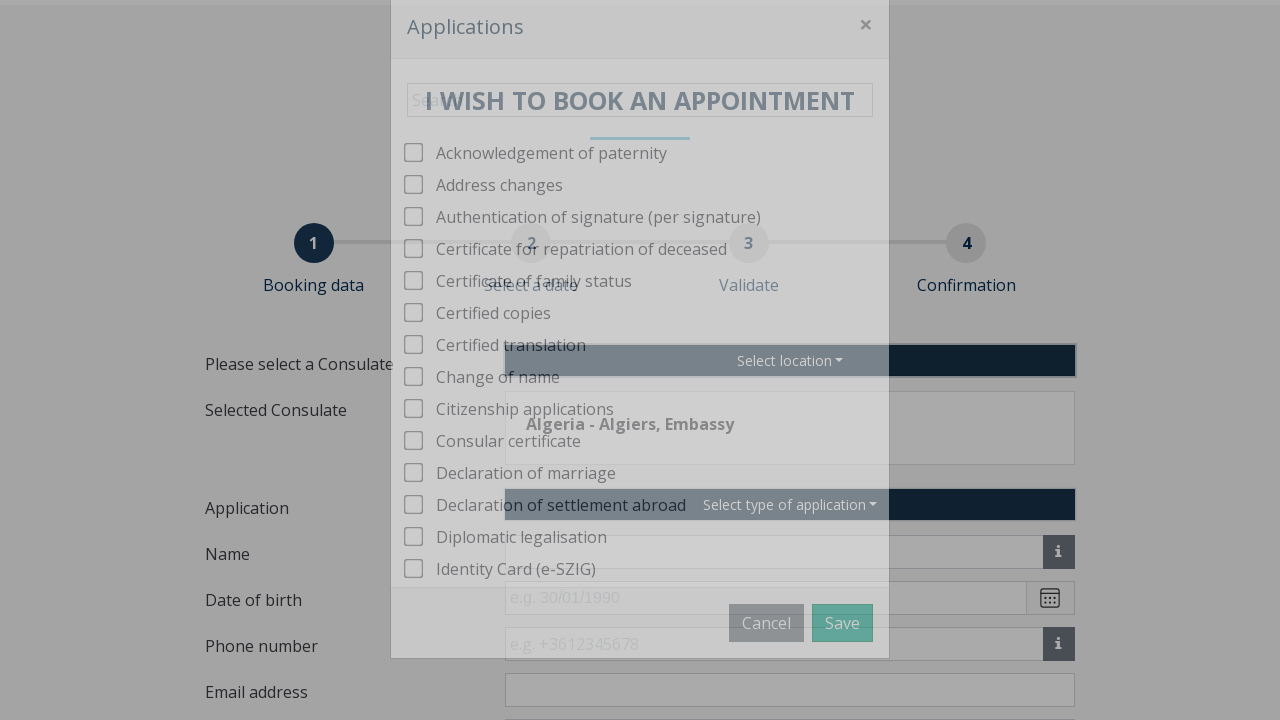

Waited for Visa Type C checkbox to appear
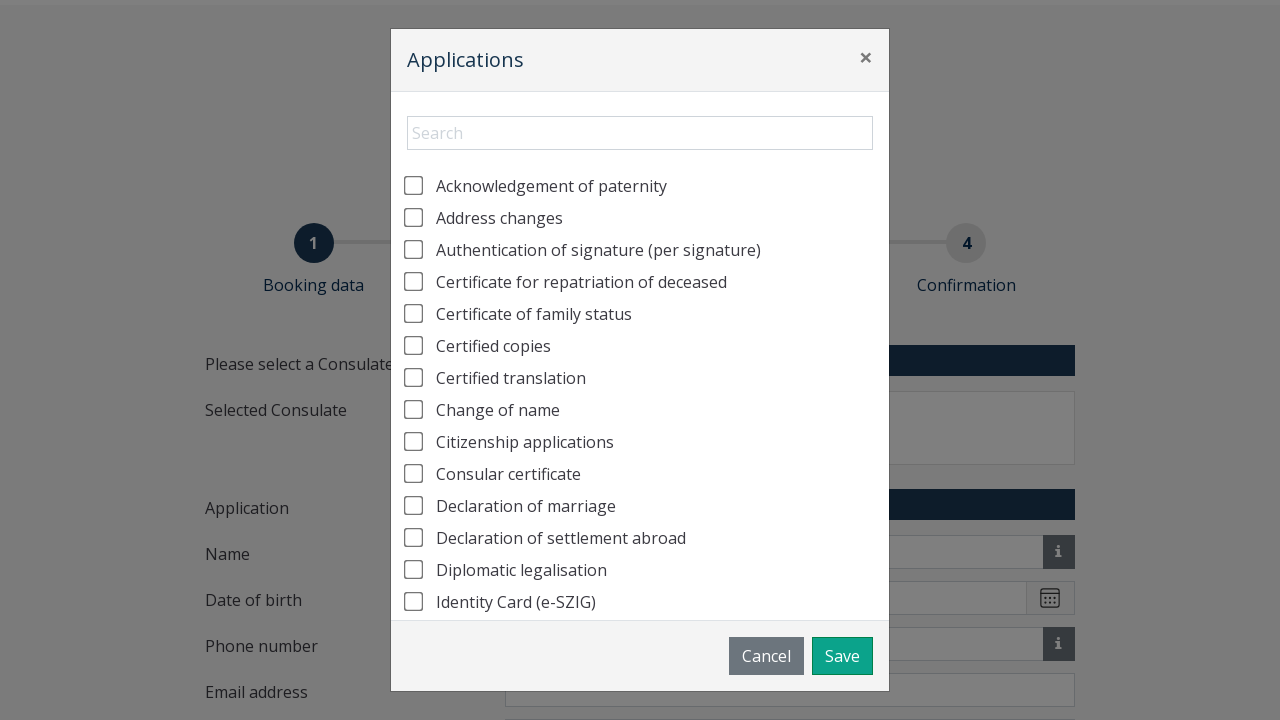

Selected Visa Type C checkbox at (414, 356) on #b1c126d3-b6f4-4396-9bde-8eef45c7f451
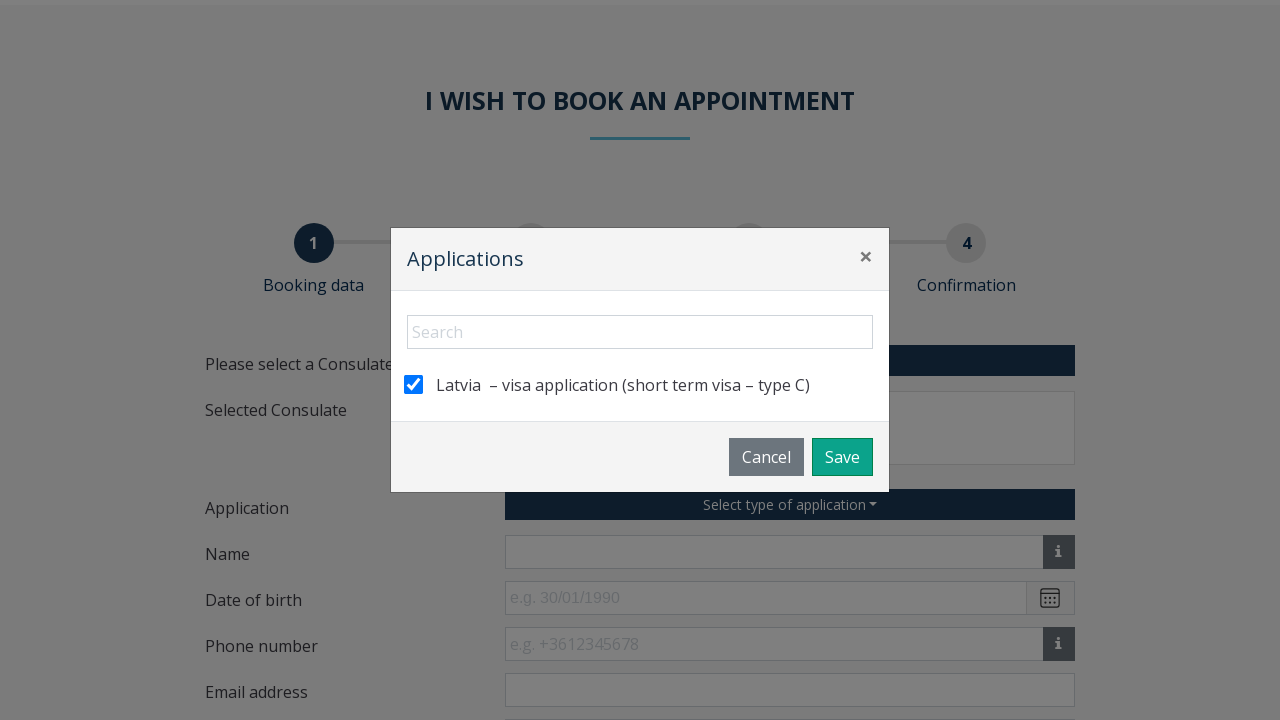

Waited for Save button to appear
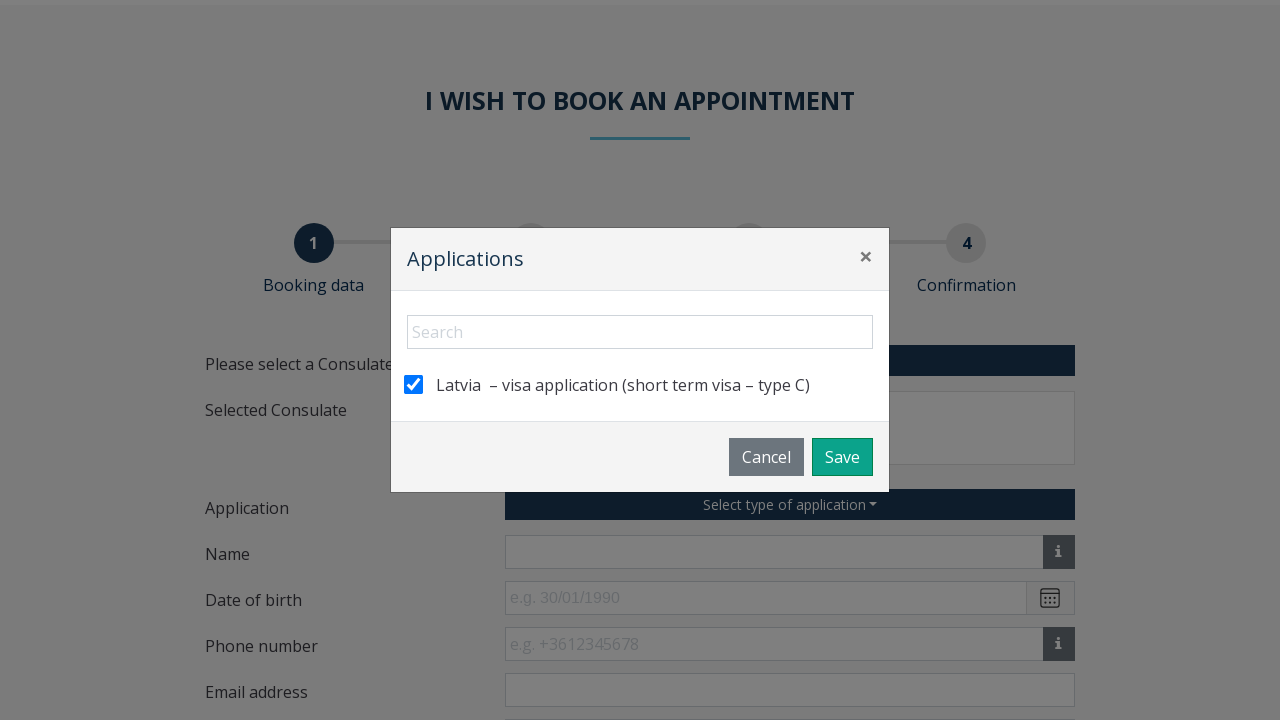

Clicked Save button to confirm Visa Type C selection at (842, 457) on button:has-text('Save')
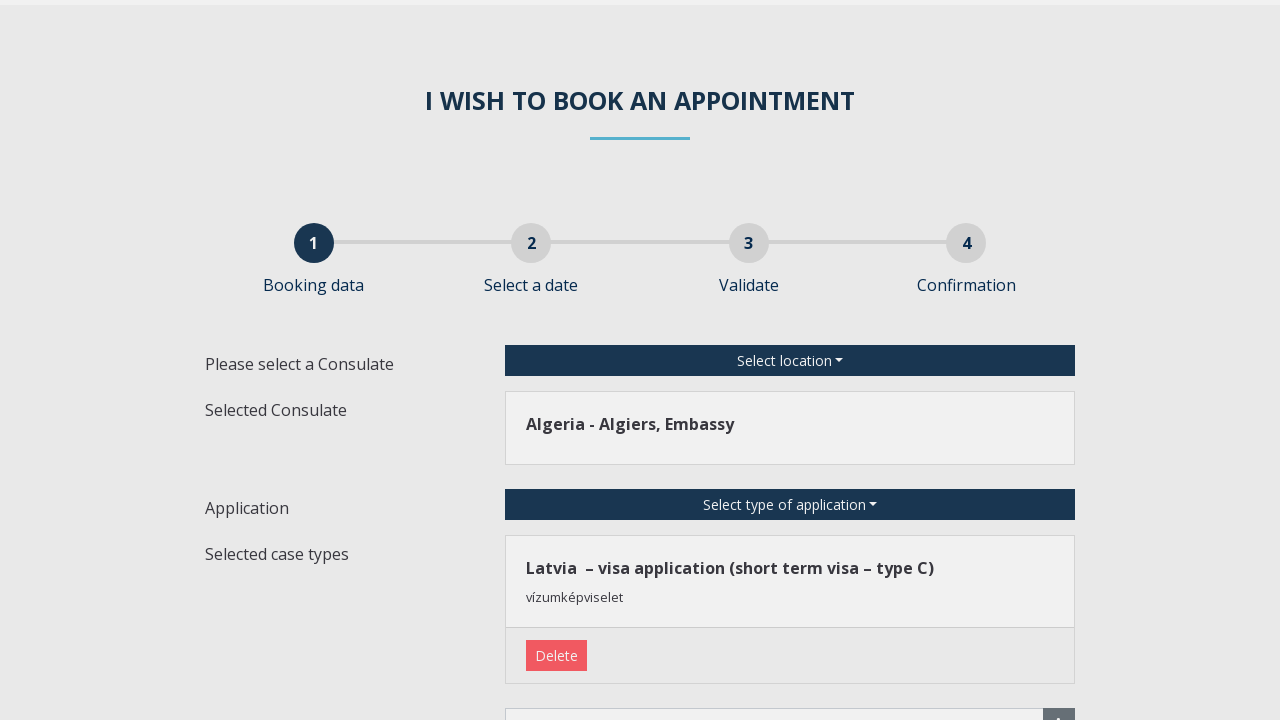

Waited 2 seconds for application type selection to be saved
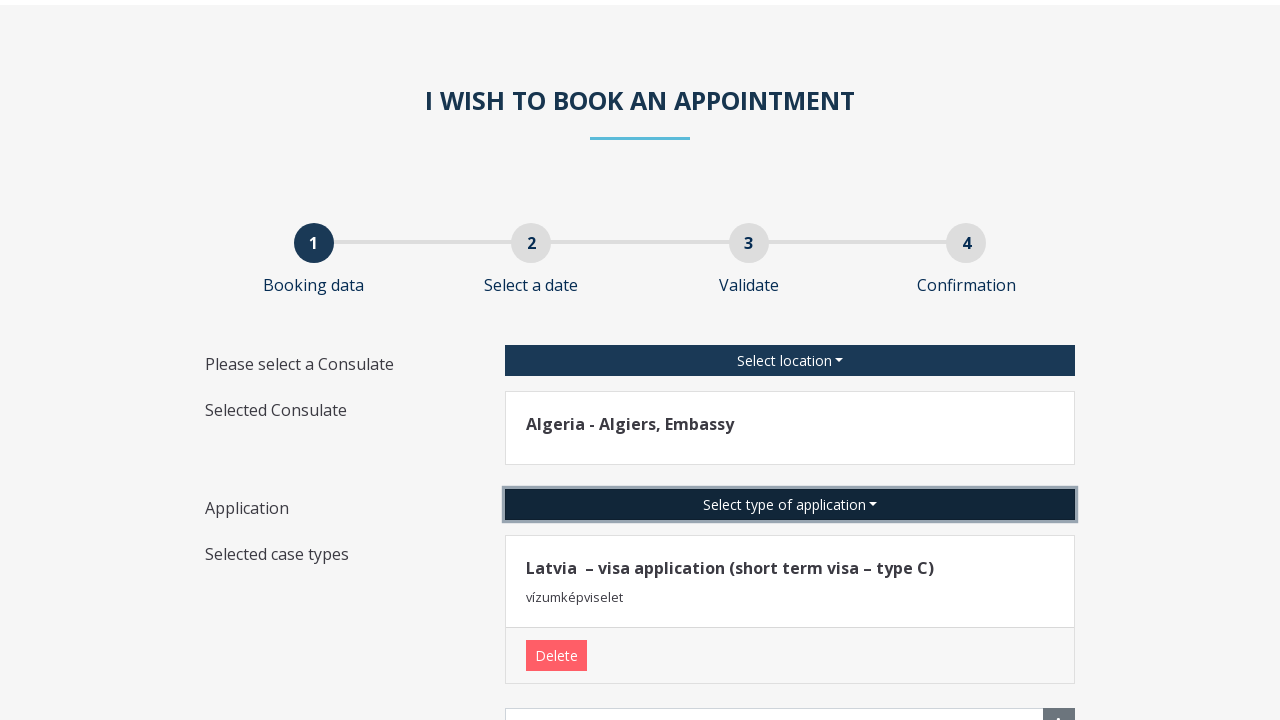

Waited for name field to appear
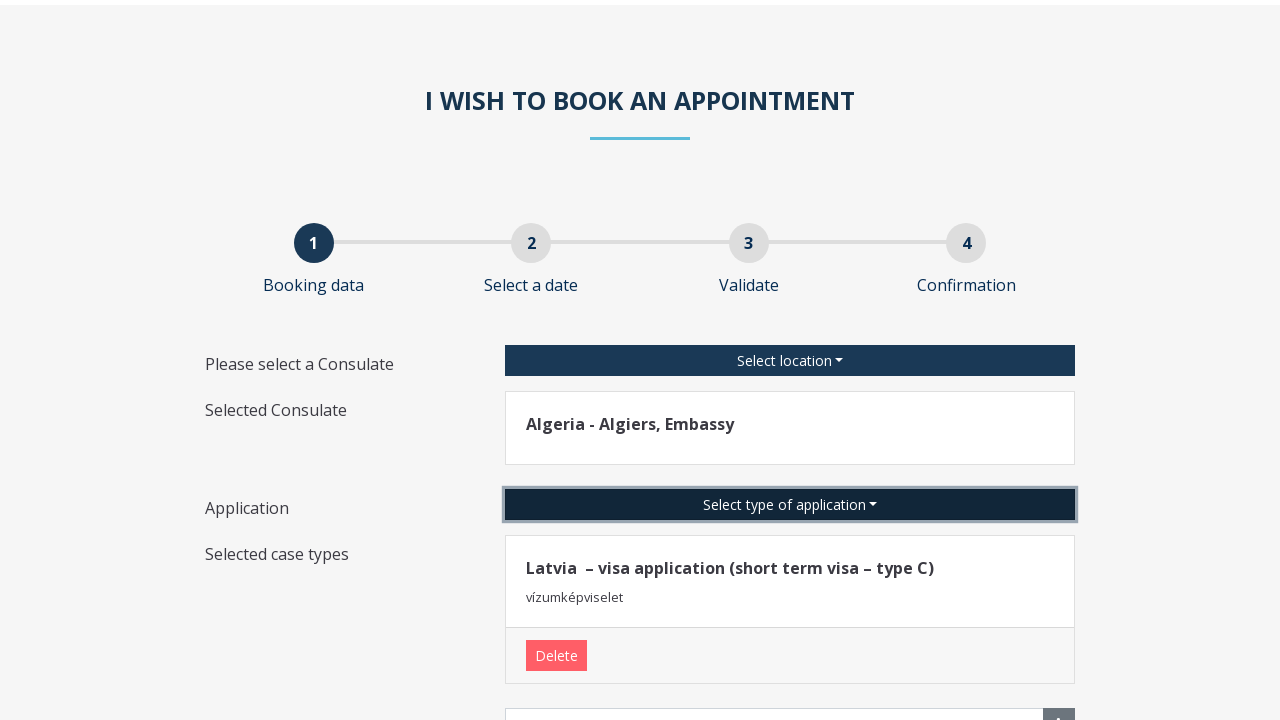

Filled name field with 'Maria Rodriguez' on #label4
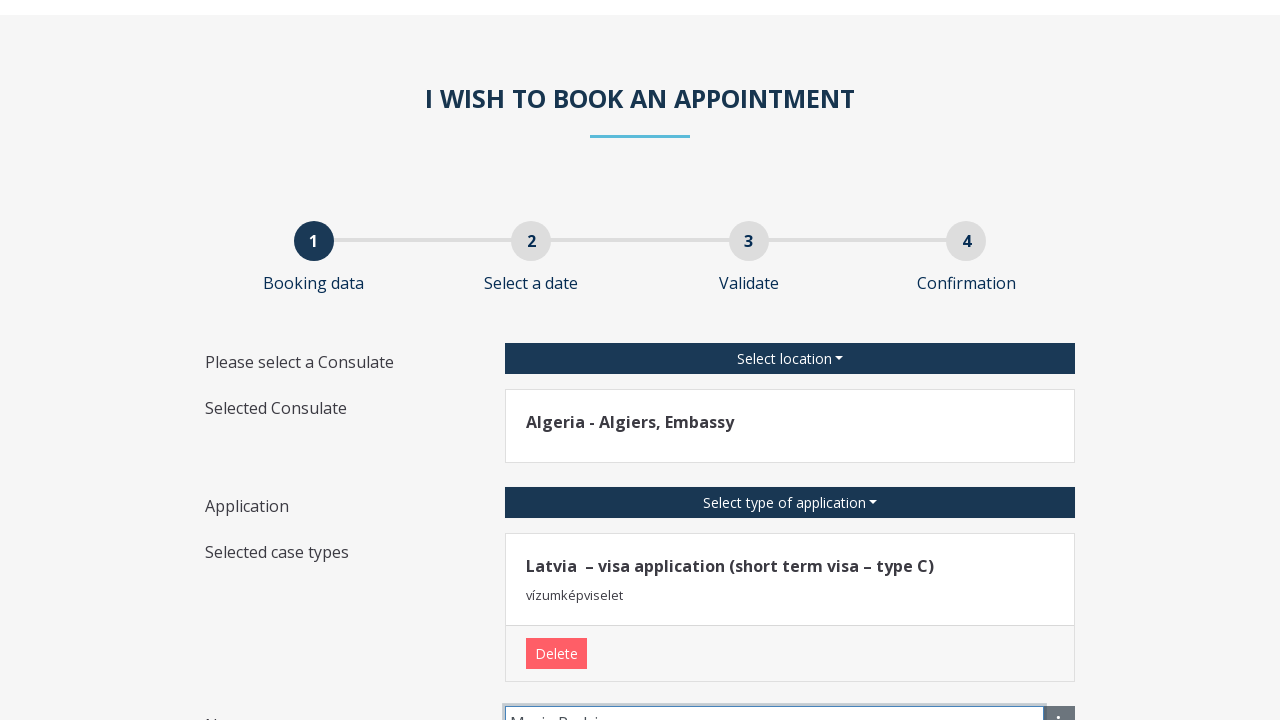

Filled date of birth field with '15/03/1990' on #birthDate
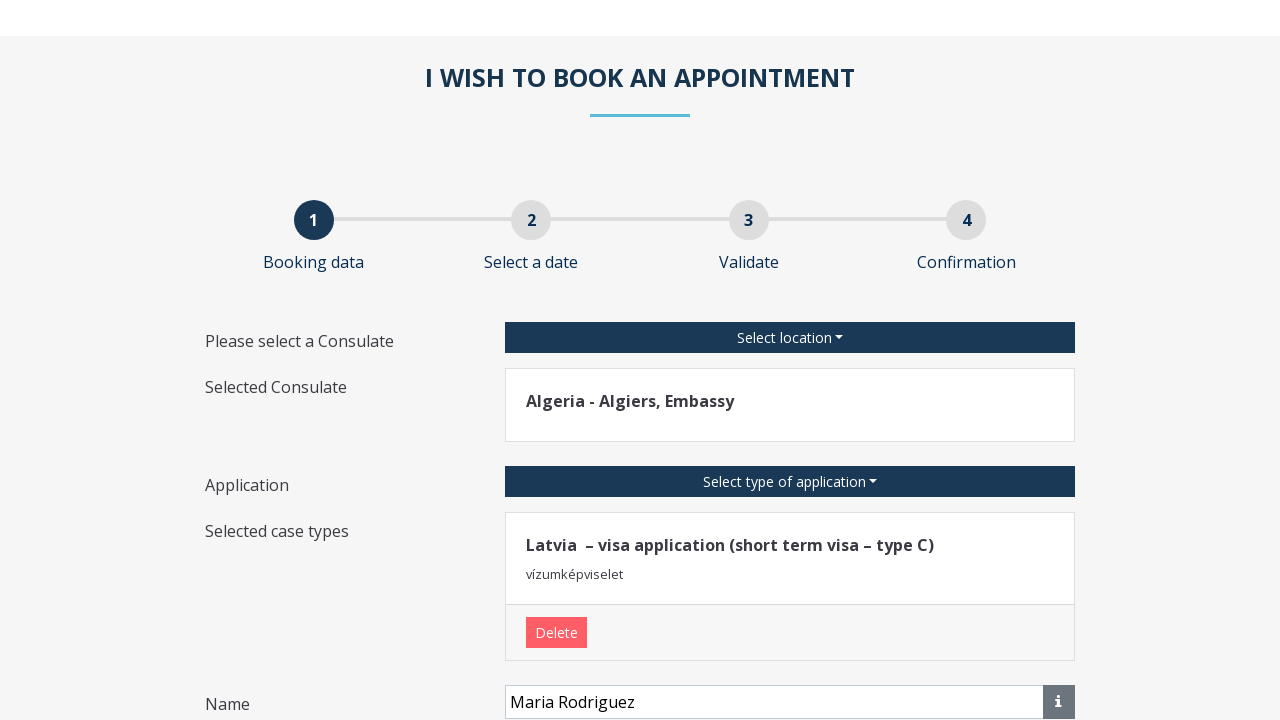

Filled phone number field with '+34612345678' on #label9
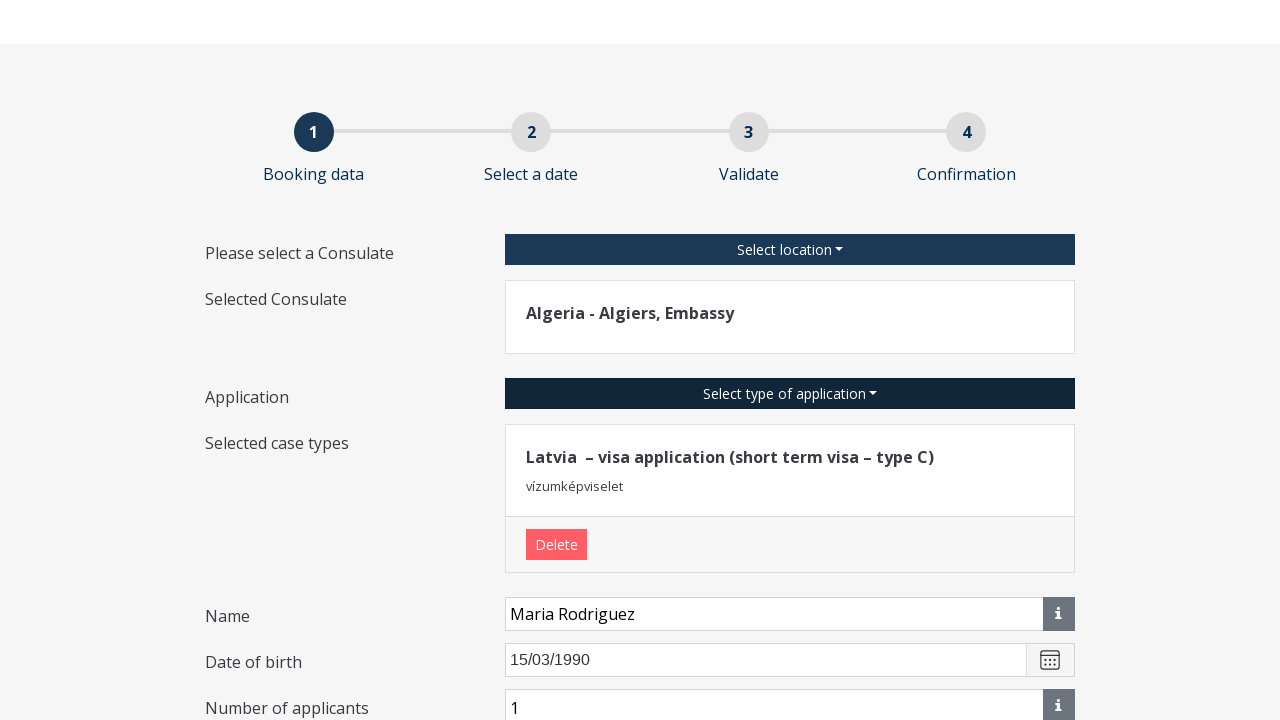

Filled email field with 'maria.rodriguez@testmail.com' on #label10
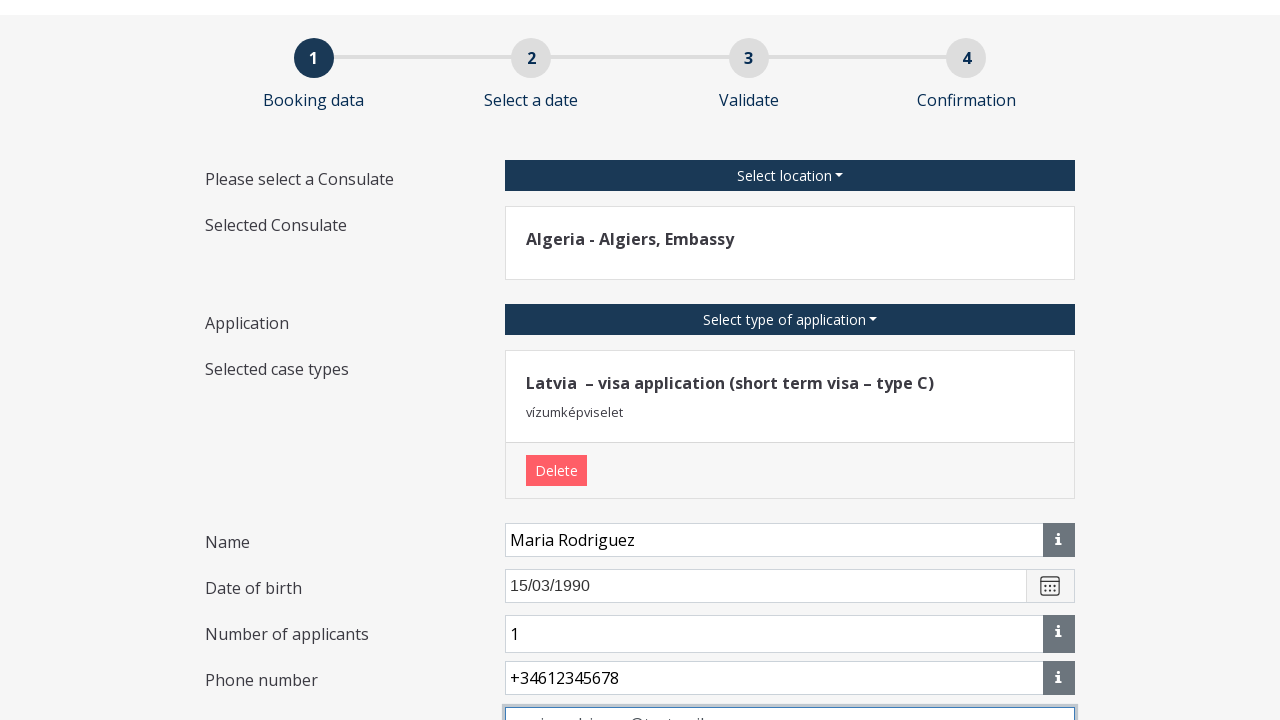

Filled re-enter email field with 'maria.rodriguez@testmail.com' on //label[contains(text(),'Re-enter the email address')]/following::input[1]
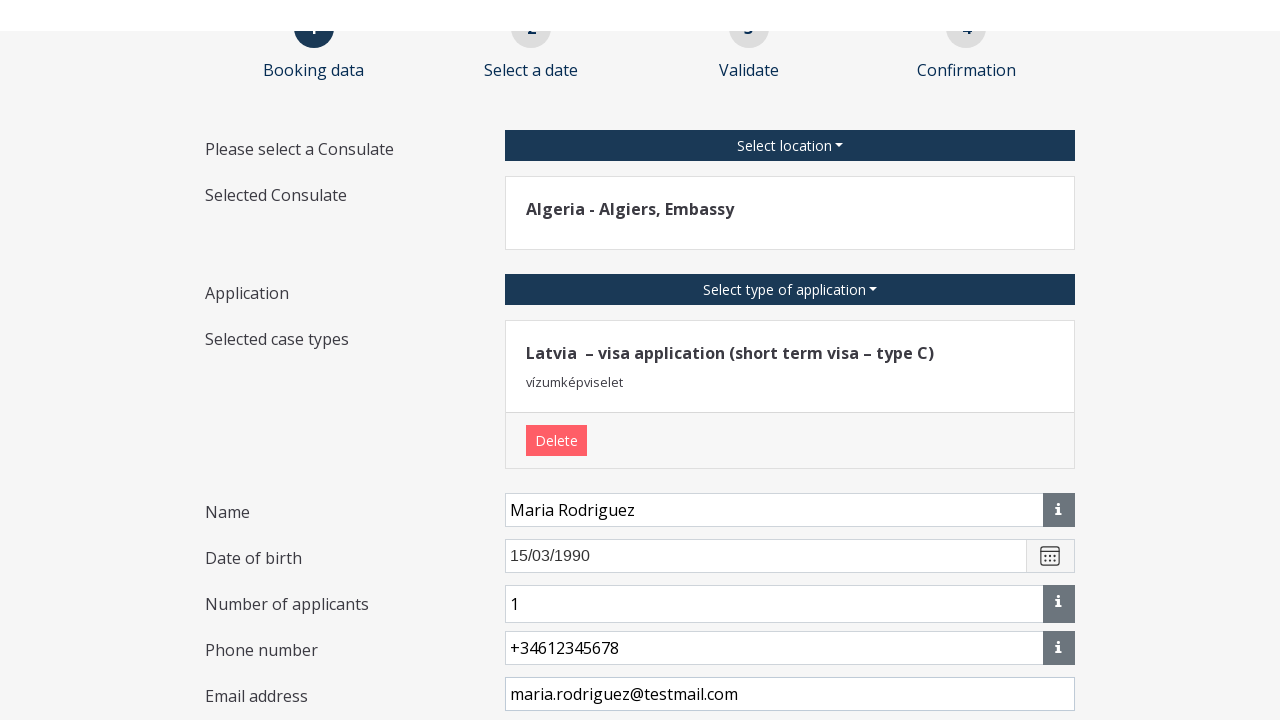

Filled passport number field with 'AB1234567' on //label[contains(text(),'Passport number')]/following::input[1]
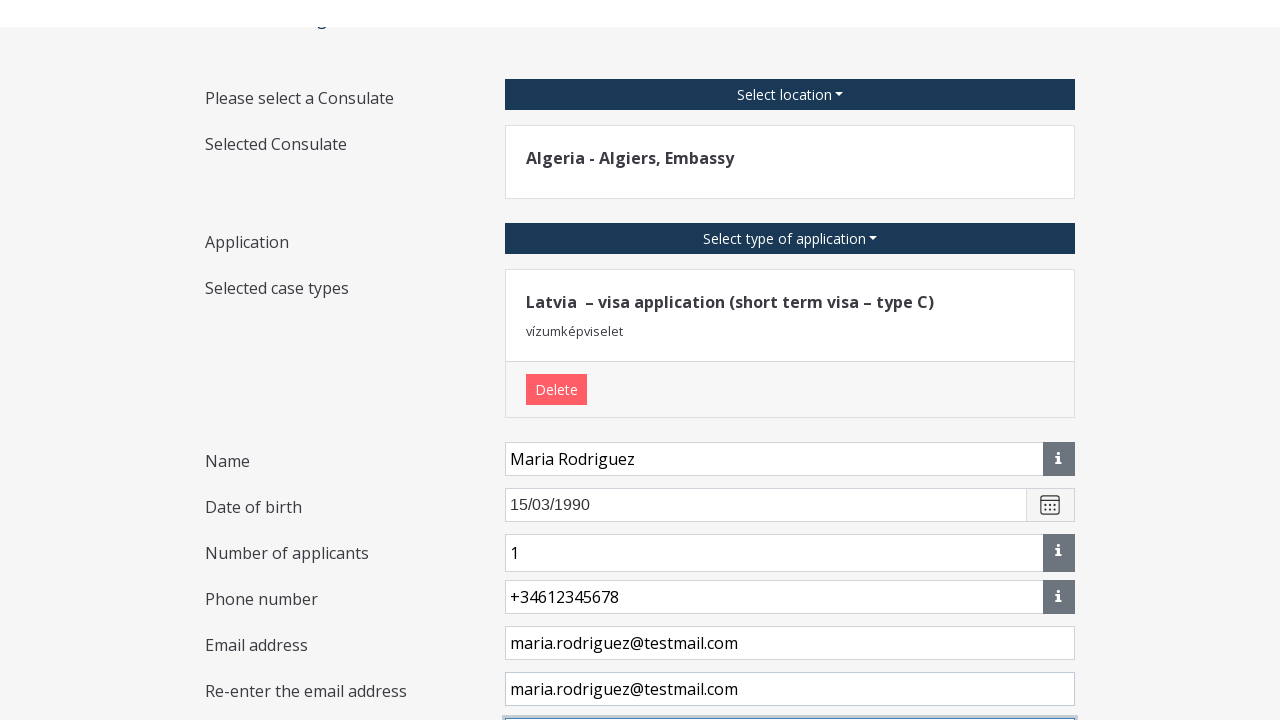

Clicked first consent checkbox at (511, 360) on #slabel13
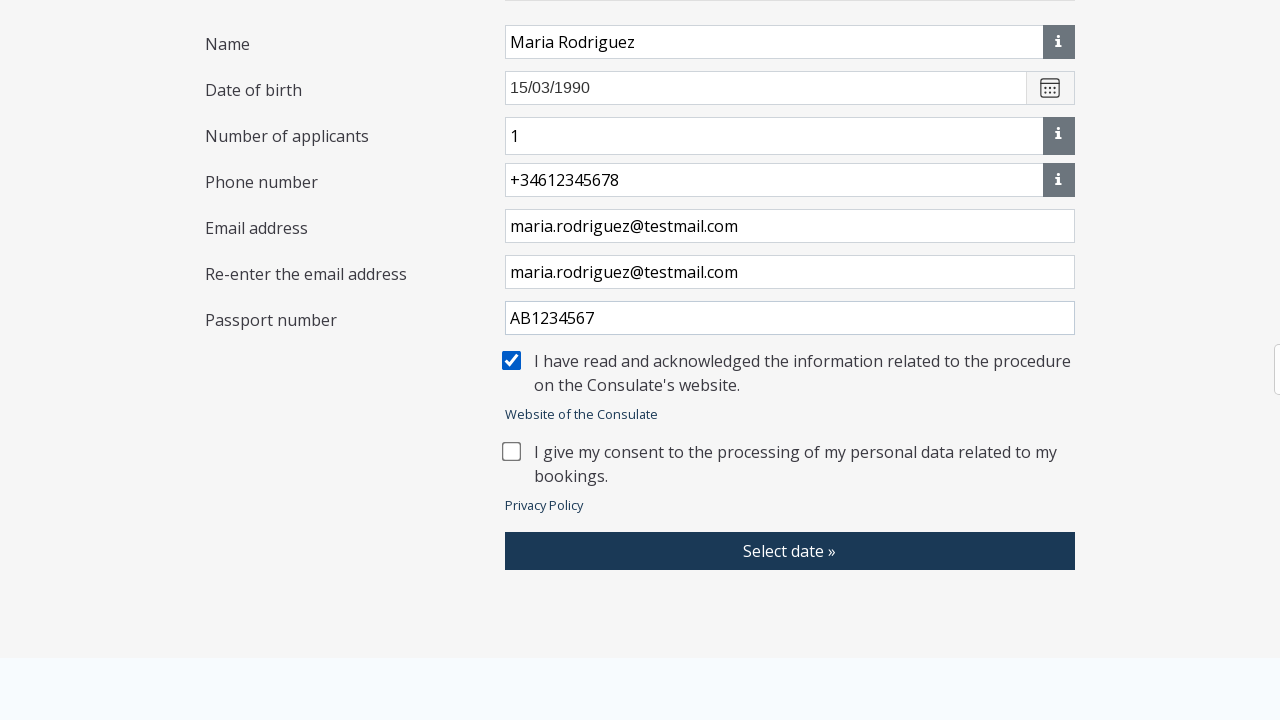

Clicked second consent checkbox at (511, 452) on #label13
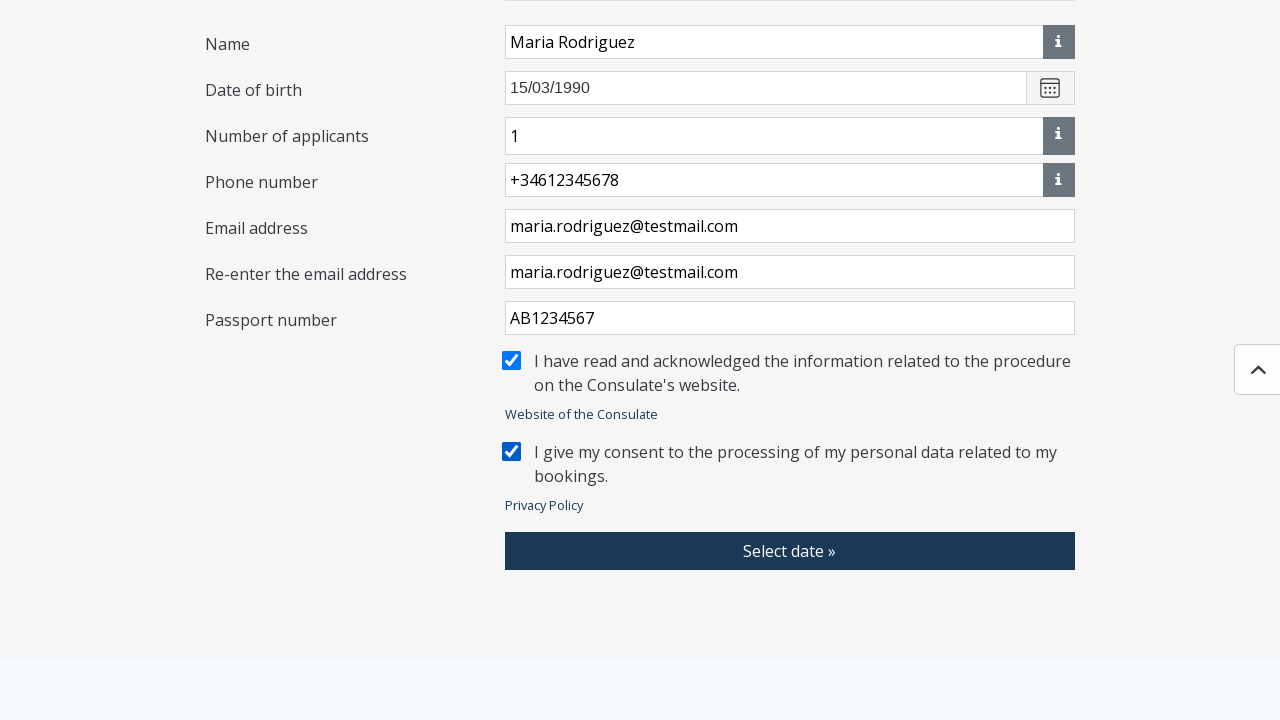

Waited 3 seconds after consent checkboxes
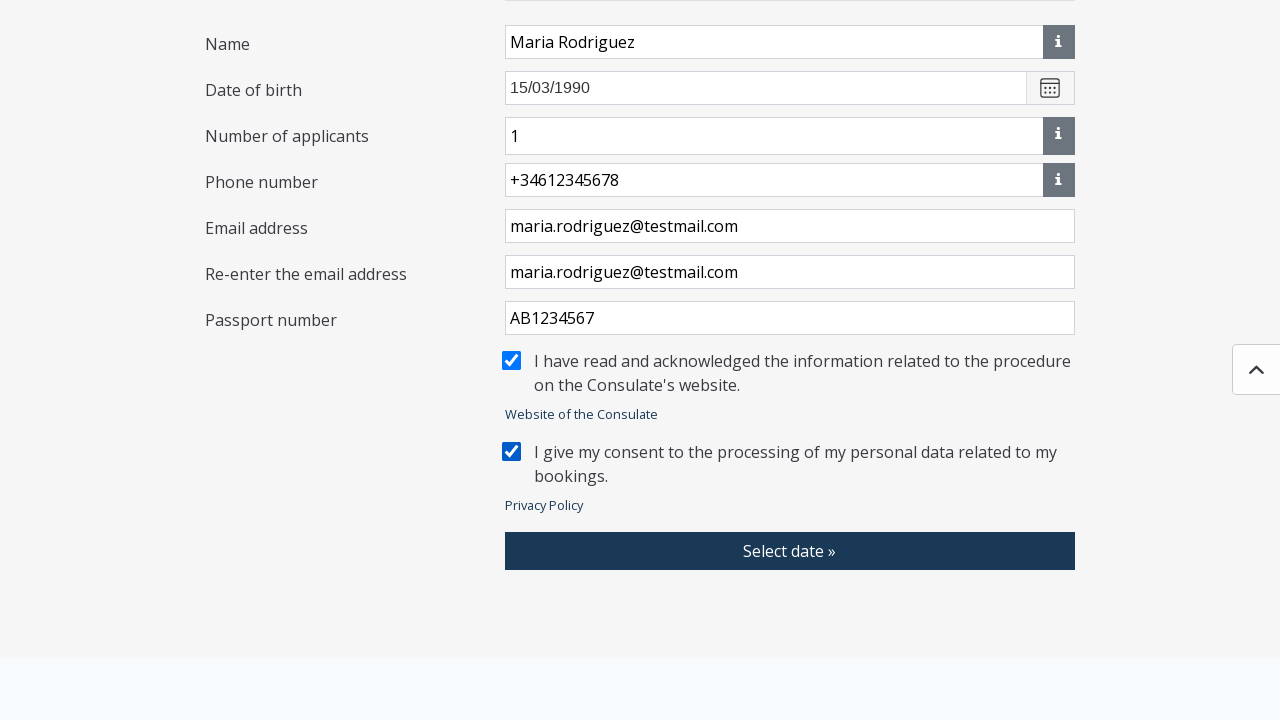

Waited for 'Select date' button to appear
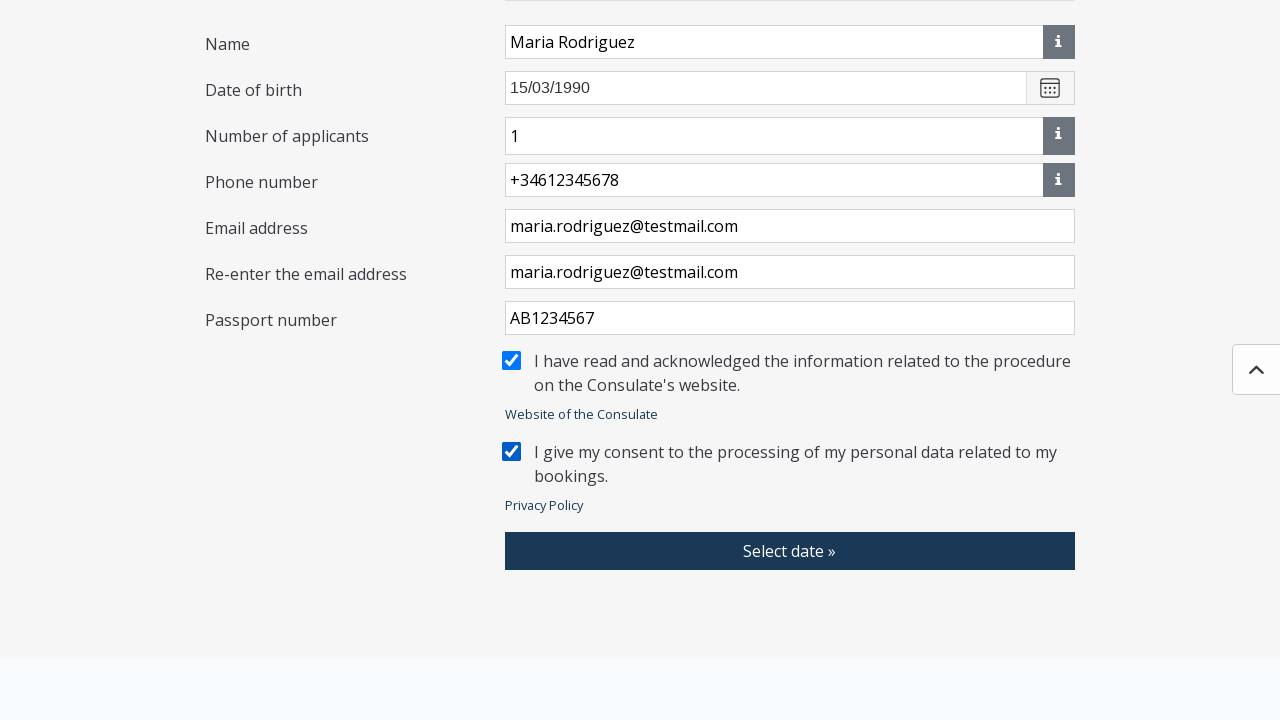

Clicked 'Select date' button to open appointment selection at (790, 551) on button:has-text('Select date')
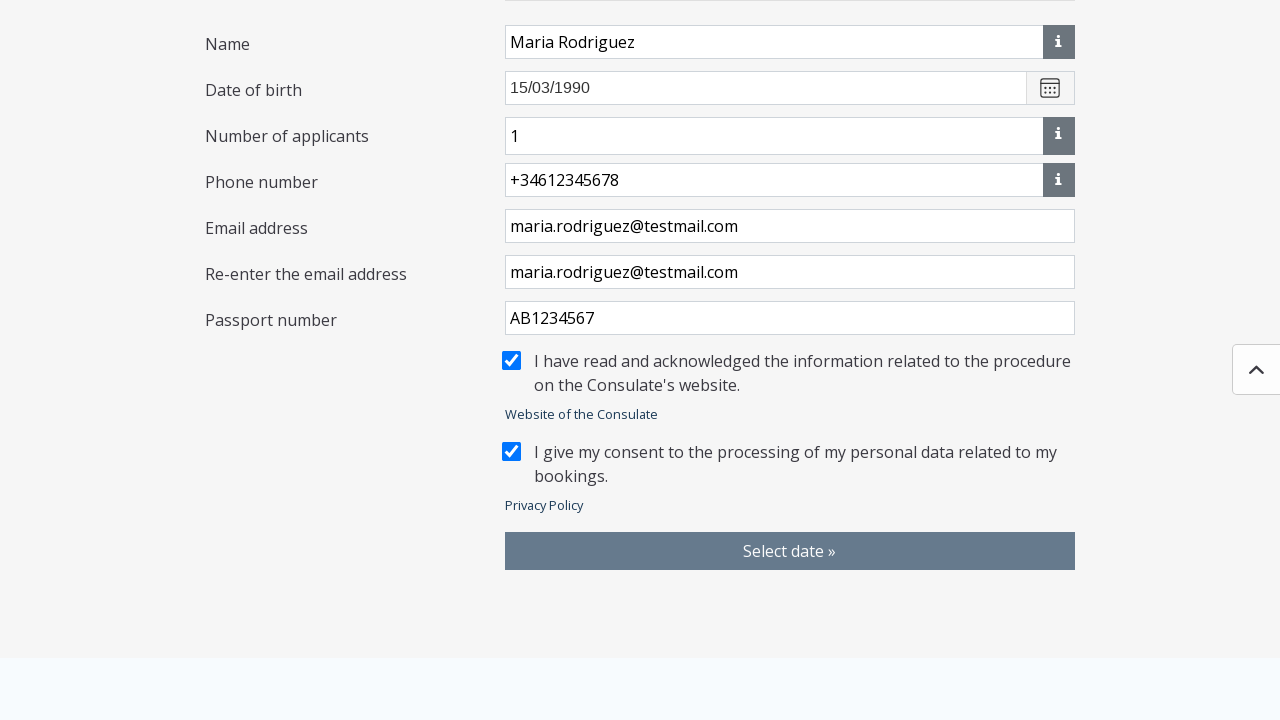

Waited 5 seconds for appointment page to load
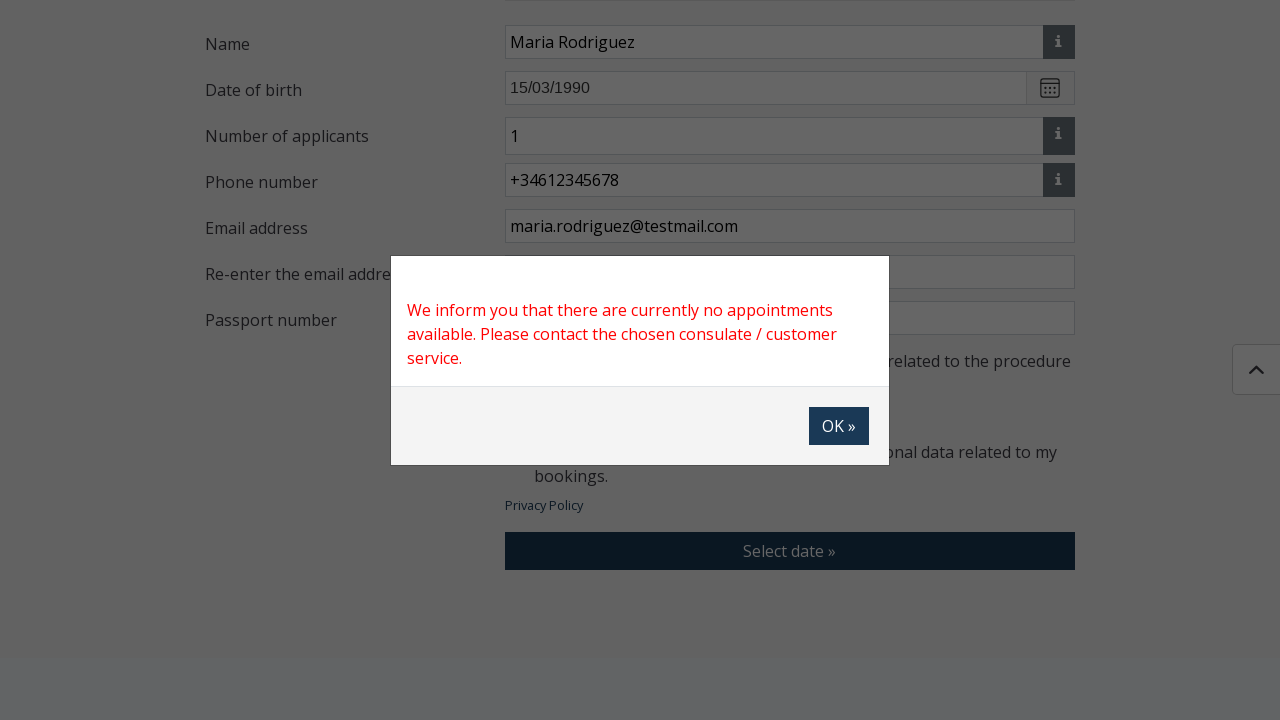

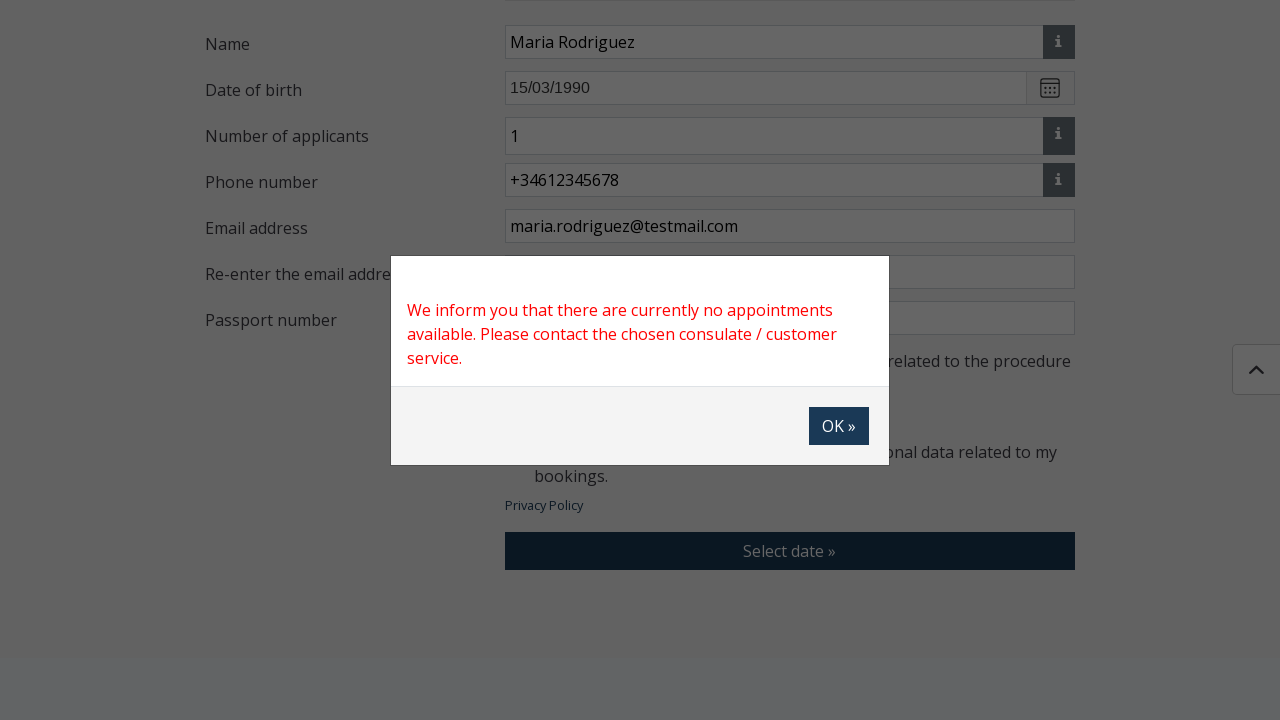